Tests dropdown/select element interactions by selecting options using three different methods: visible text, index, and value attribute.

Starting URL: https://training-support.net/webelements/selects

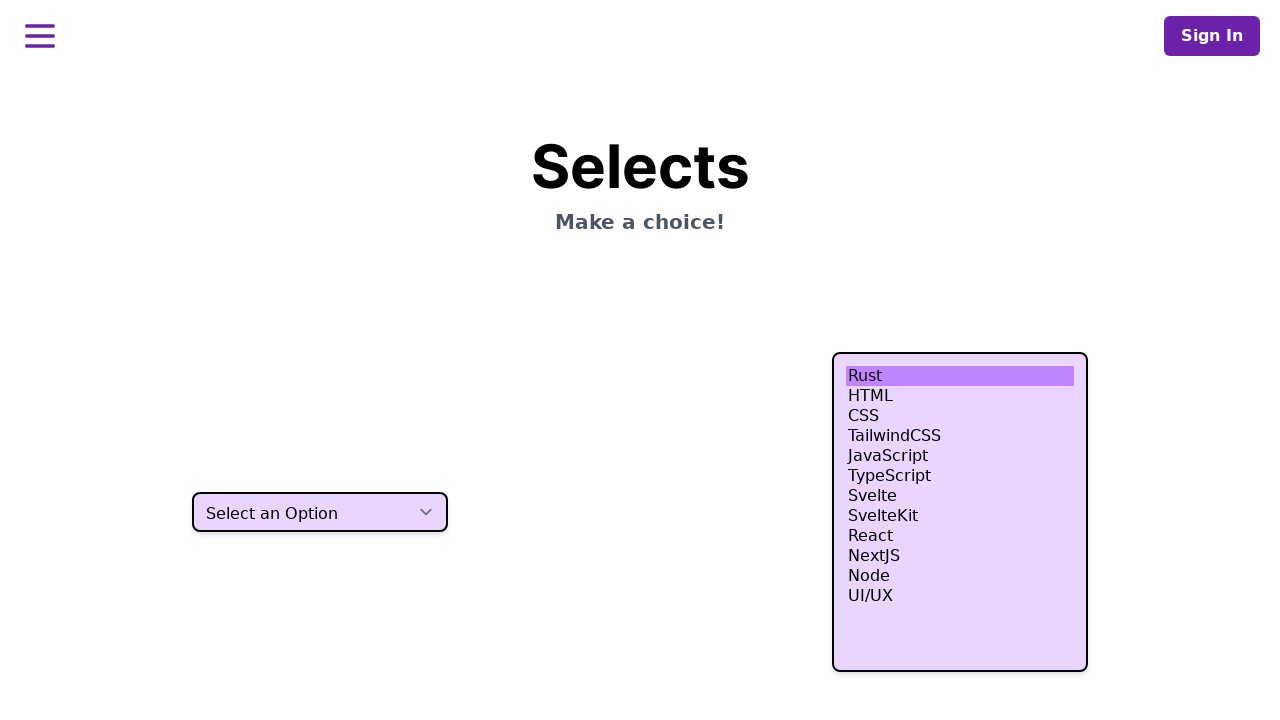

Selected 'Two' from dropdown by visible text on select.h-10
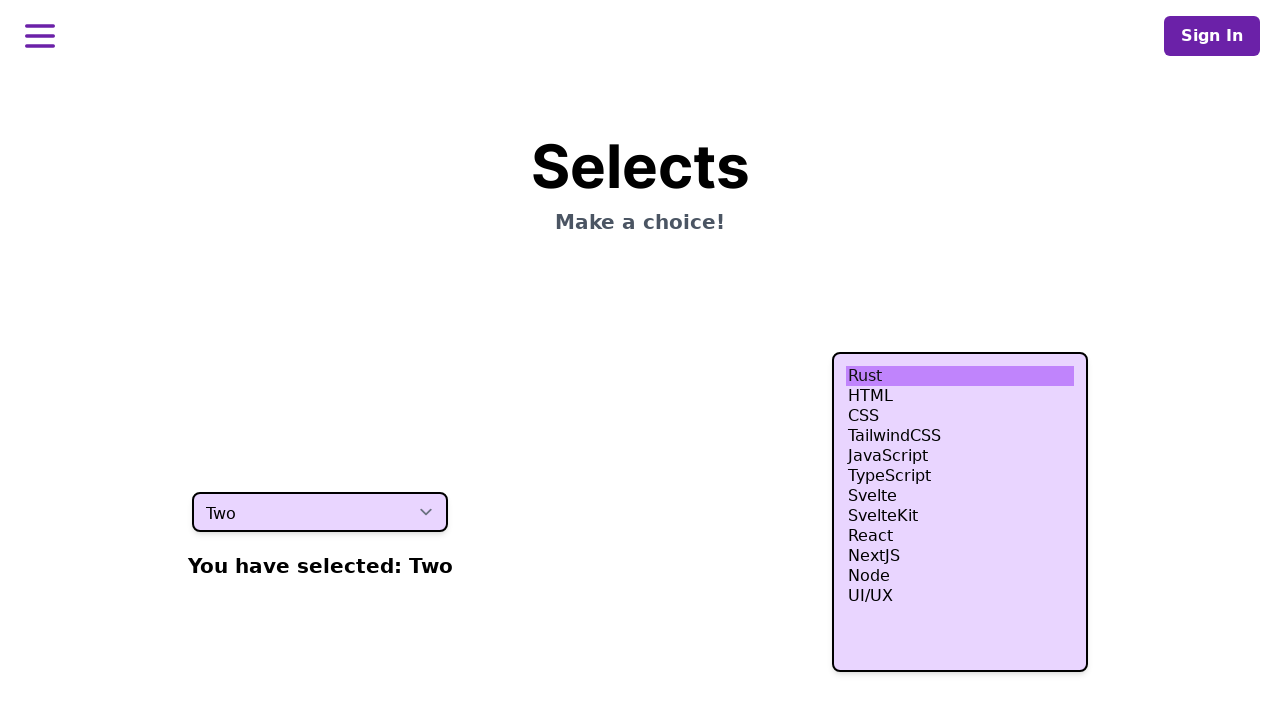

Waited 500ms to observe selection
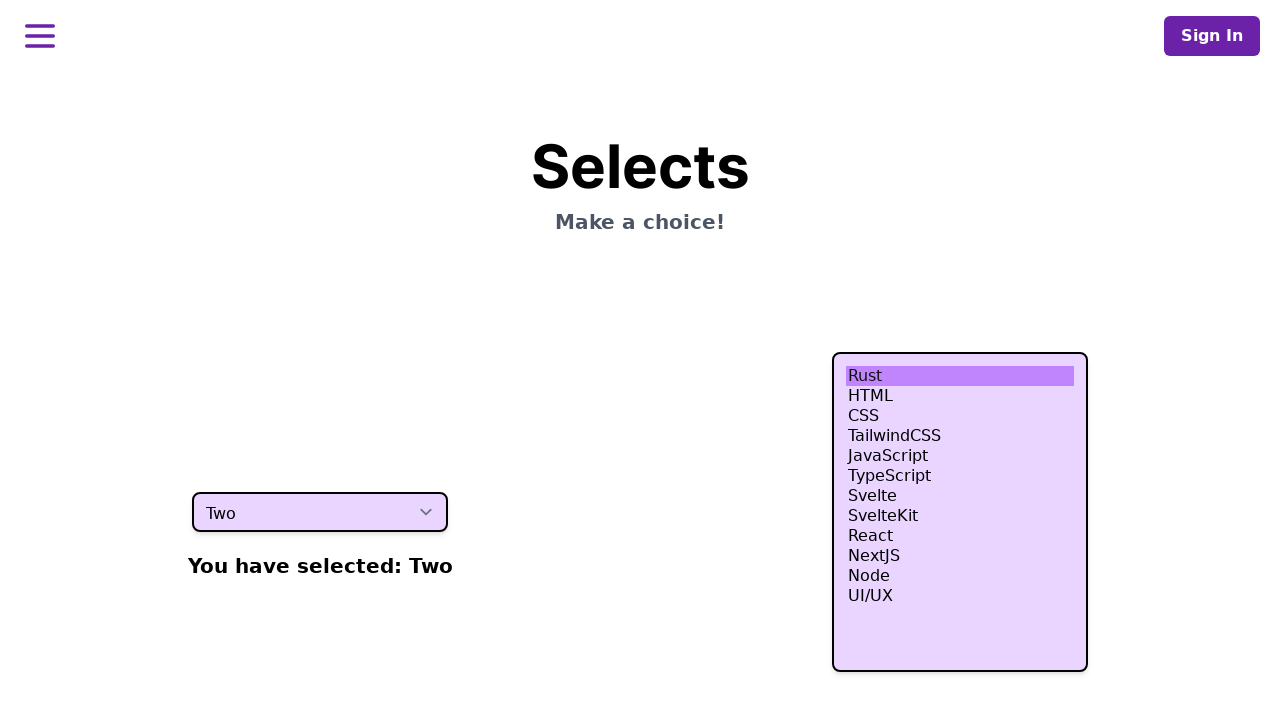

Selected fourth option from dropdown by index on select.h-10
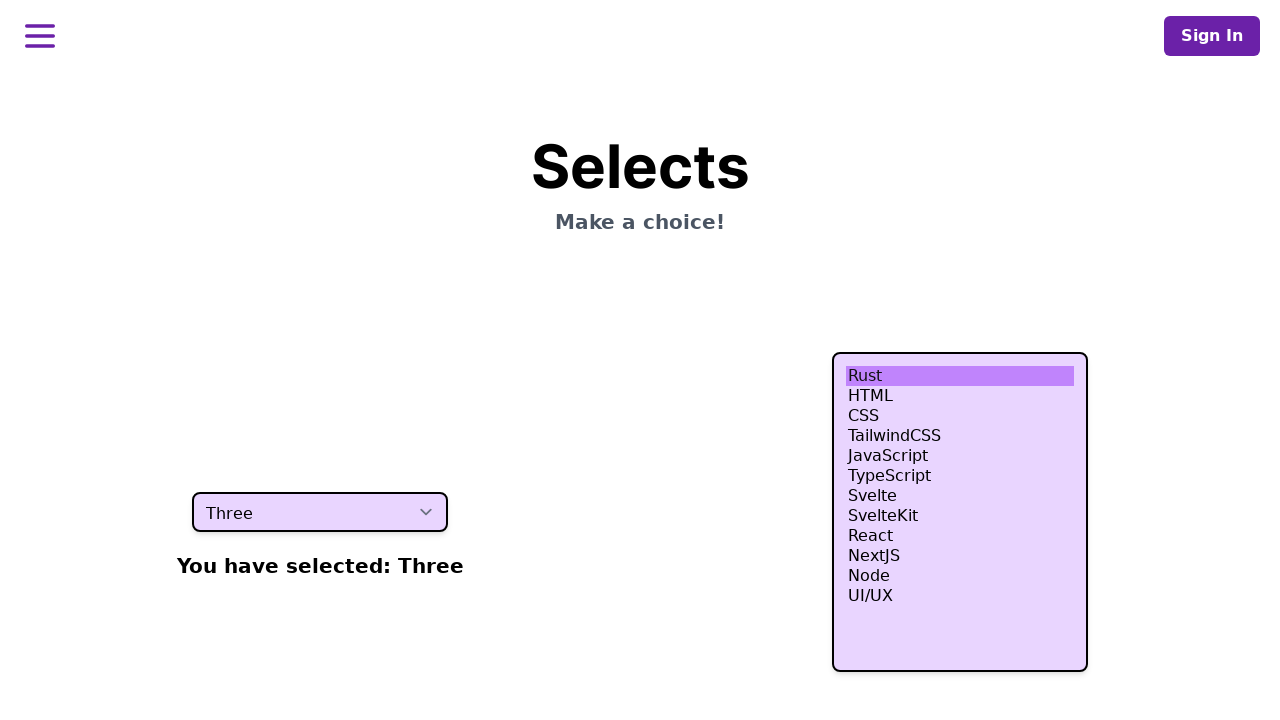

Waited 500ms to observe selection
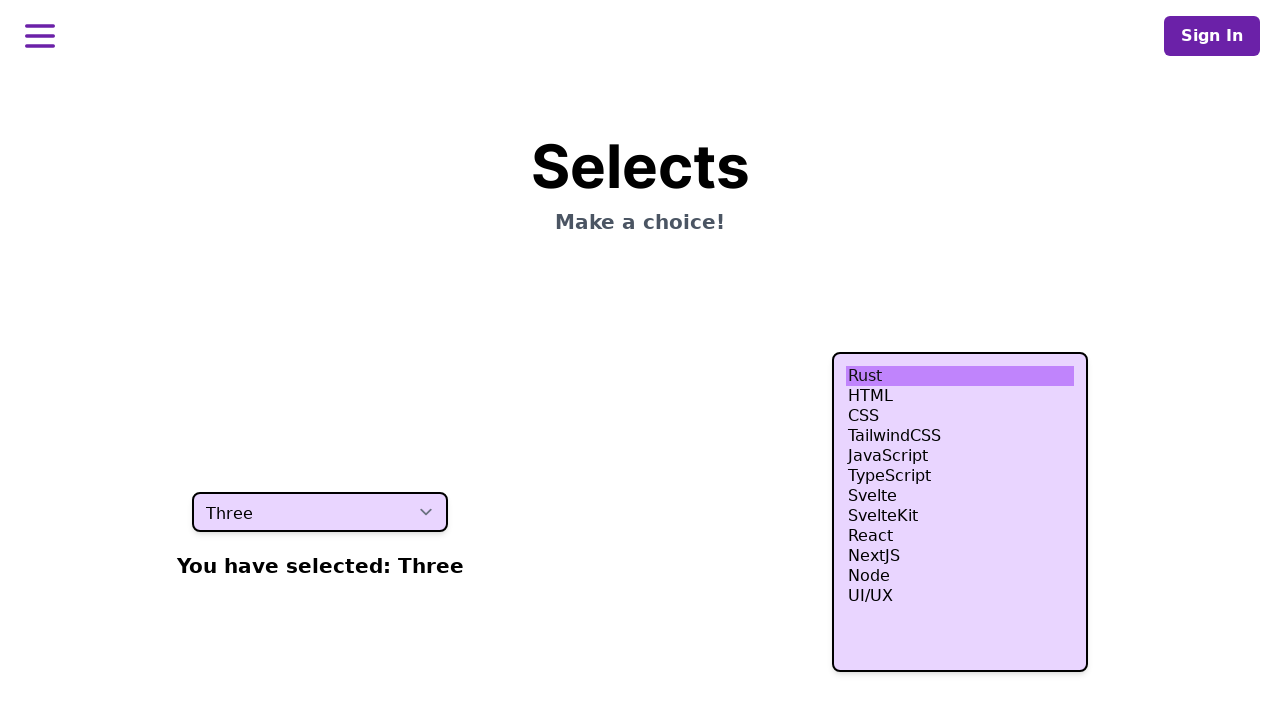

Selected option with value 'four' from dropdown on select.h-10
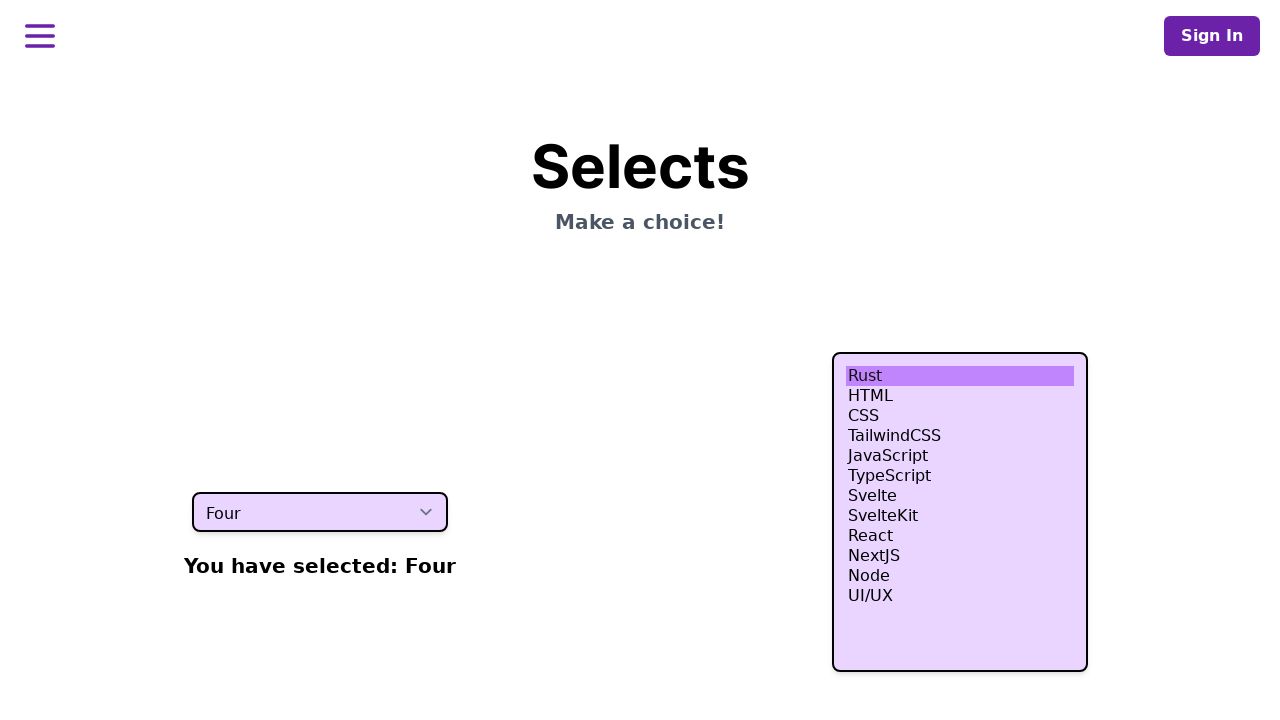

Verified dropdown element is present and functional
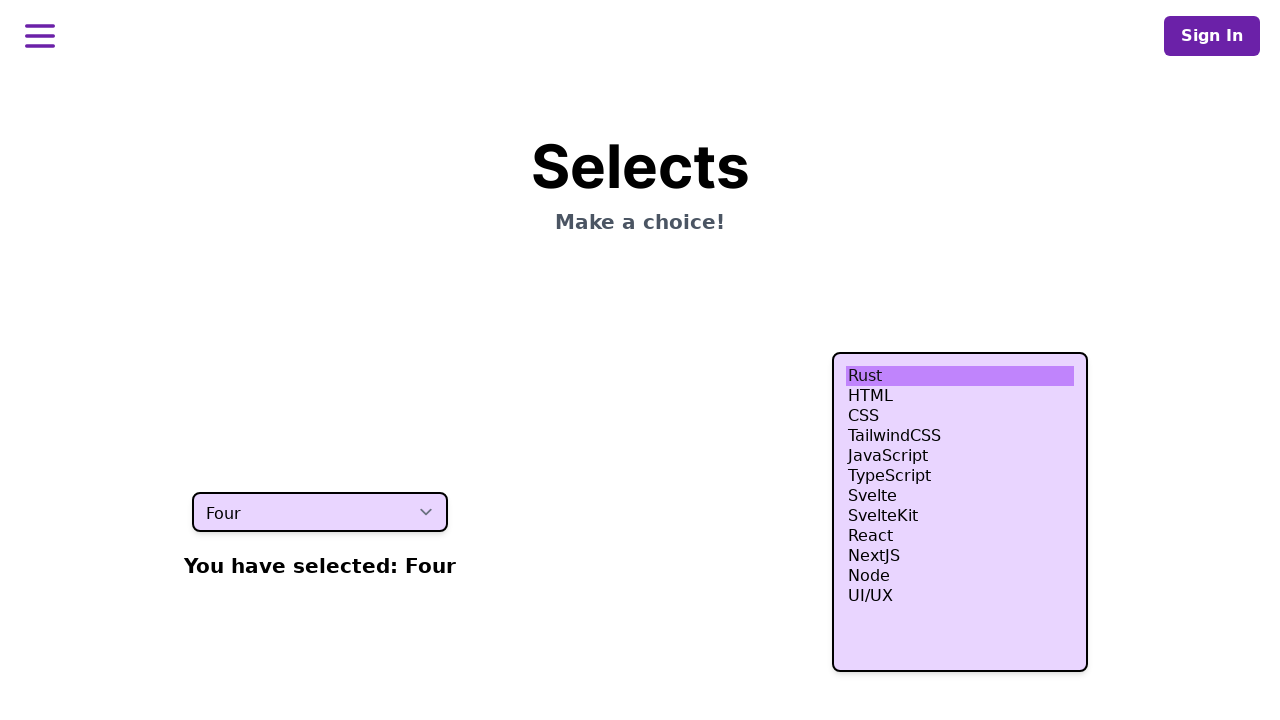

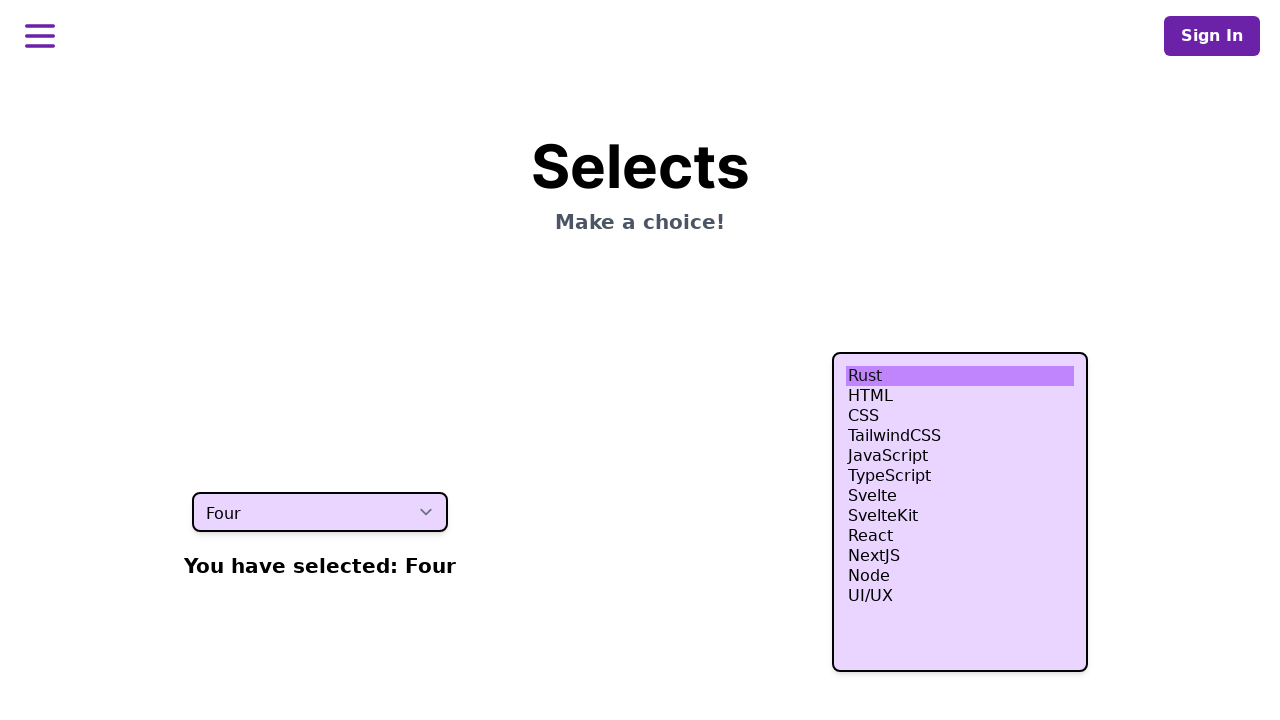